Tests multiple window/tab handling by clicking a link that opens a new tab, waiting for the new tab to load, then switching back to the original tab

Starting URL: https://the-internet.herokuapp.com/windows

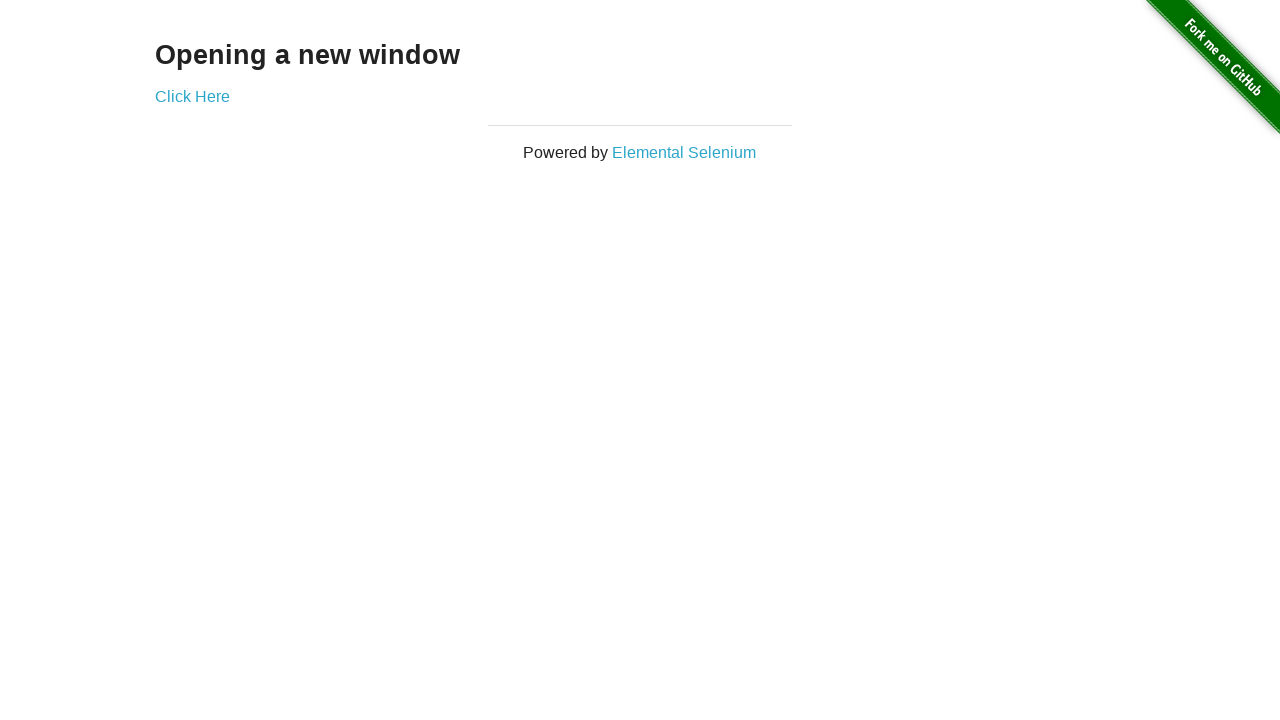

Clicked 'Click Here' link to open new tab at (192, 96) on internal:text="Click Here"i
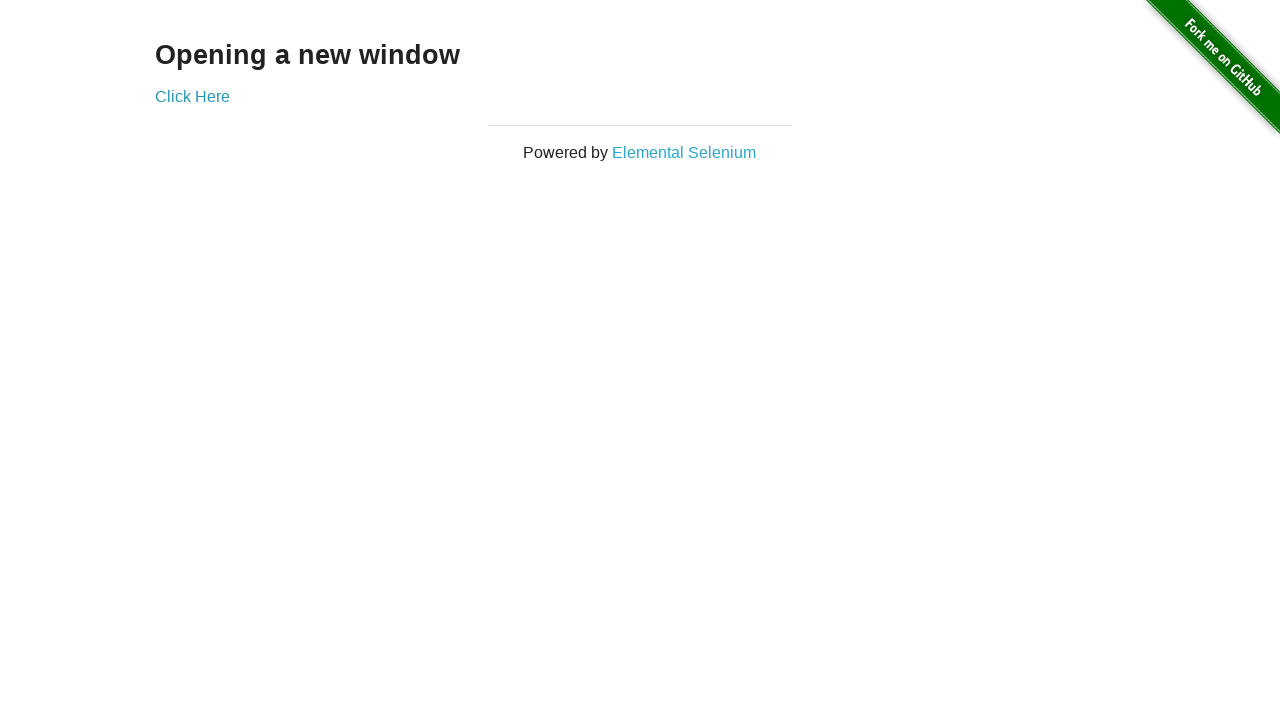

Captured new tab reference
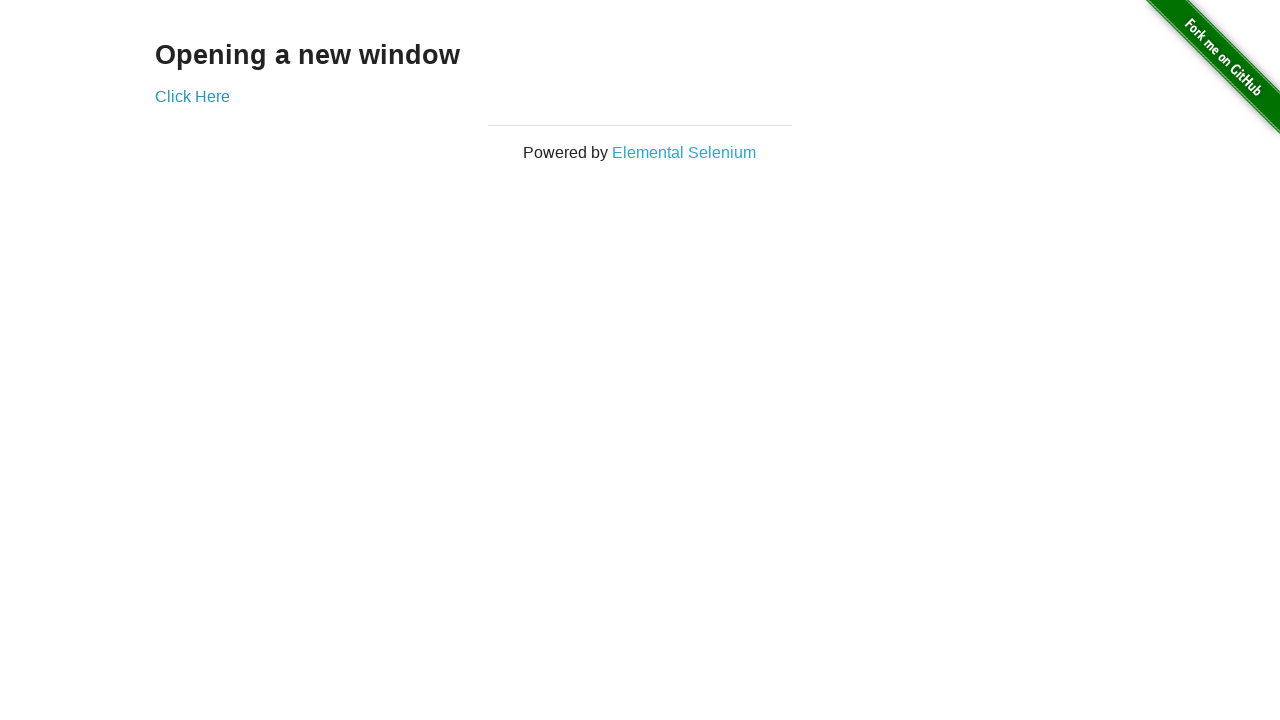

New tab loaded successfully
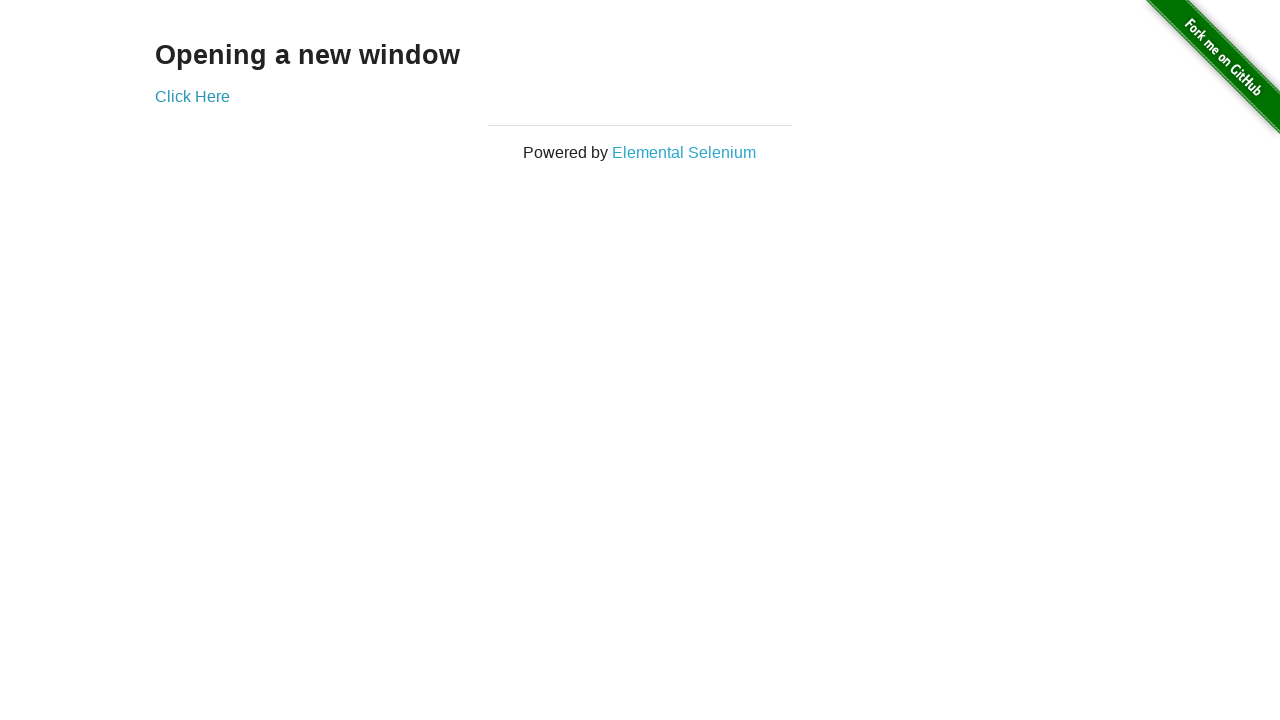

Switched back to original tab
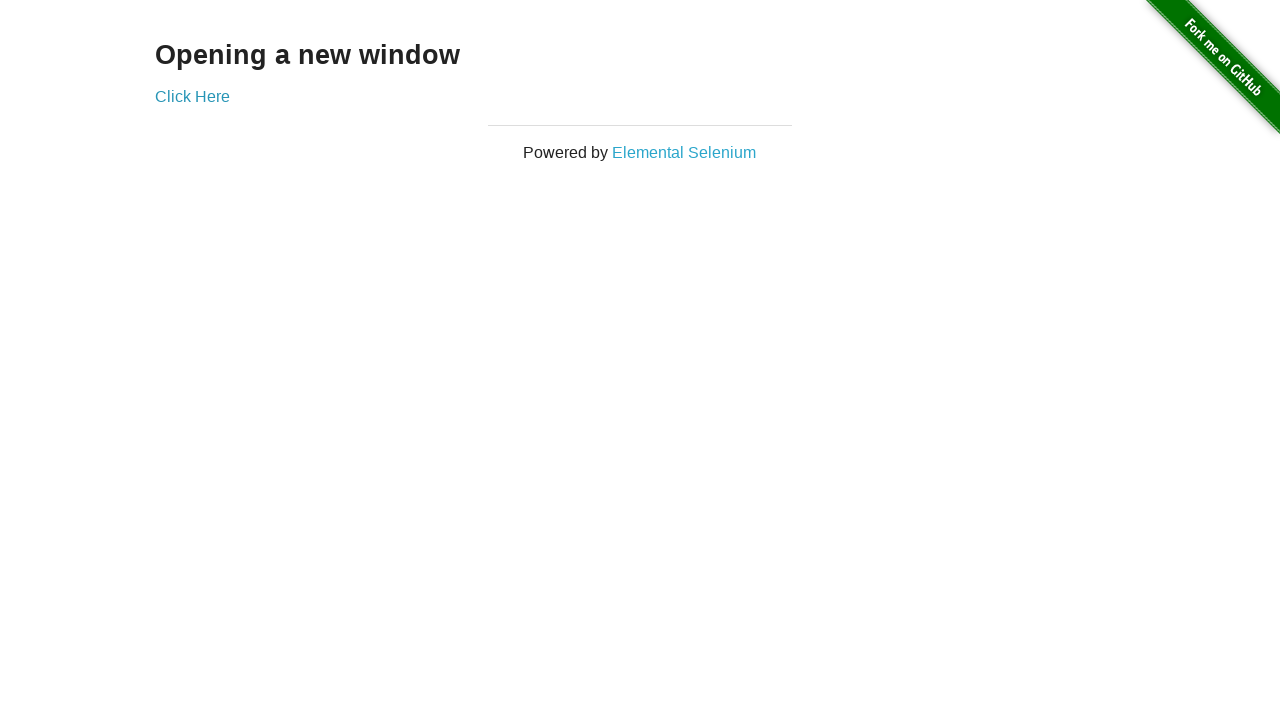

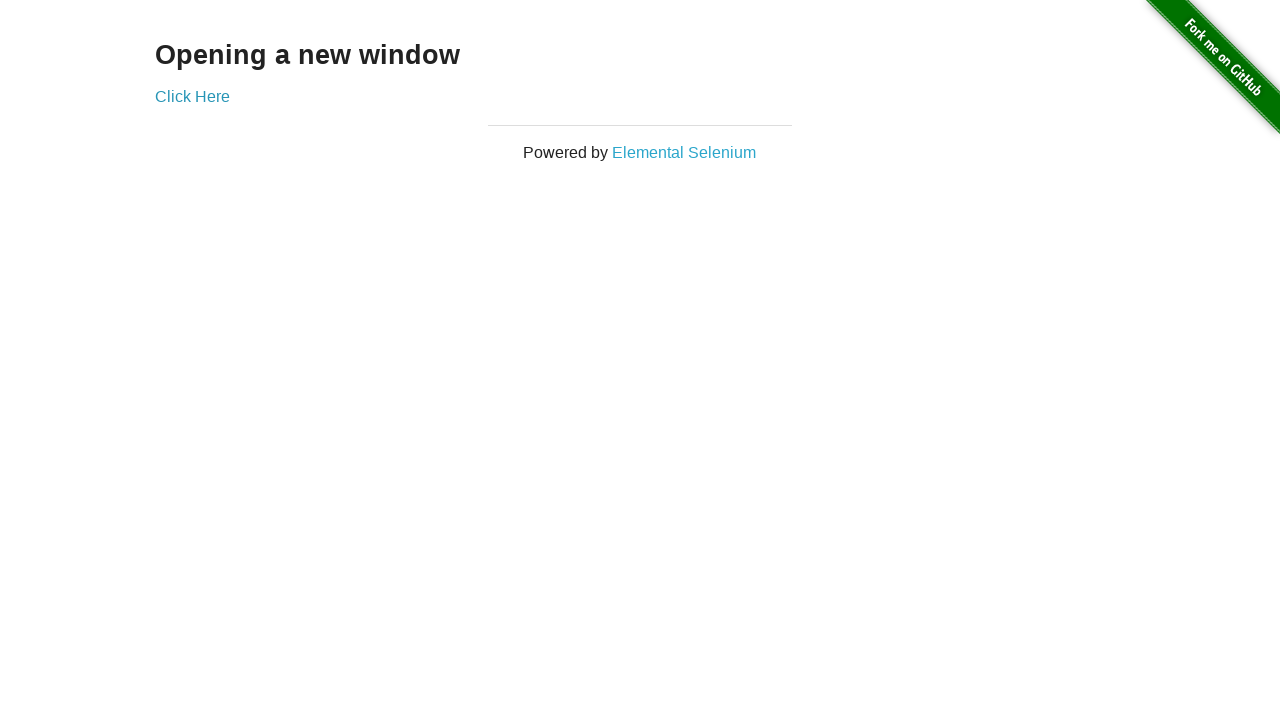